Tests window handling by opening a new window via a link click, verifying content in both windows, and switching between them

Starting URL: https://the-internet.herokuapp.com/windows

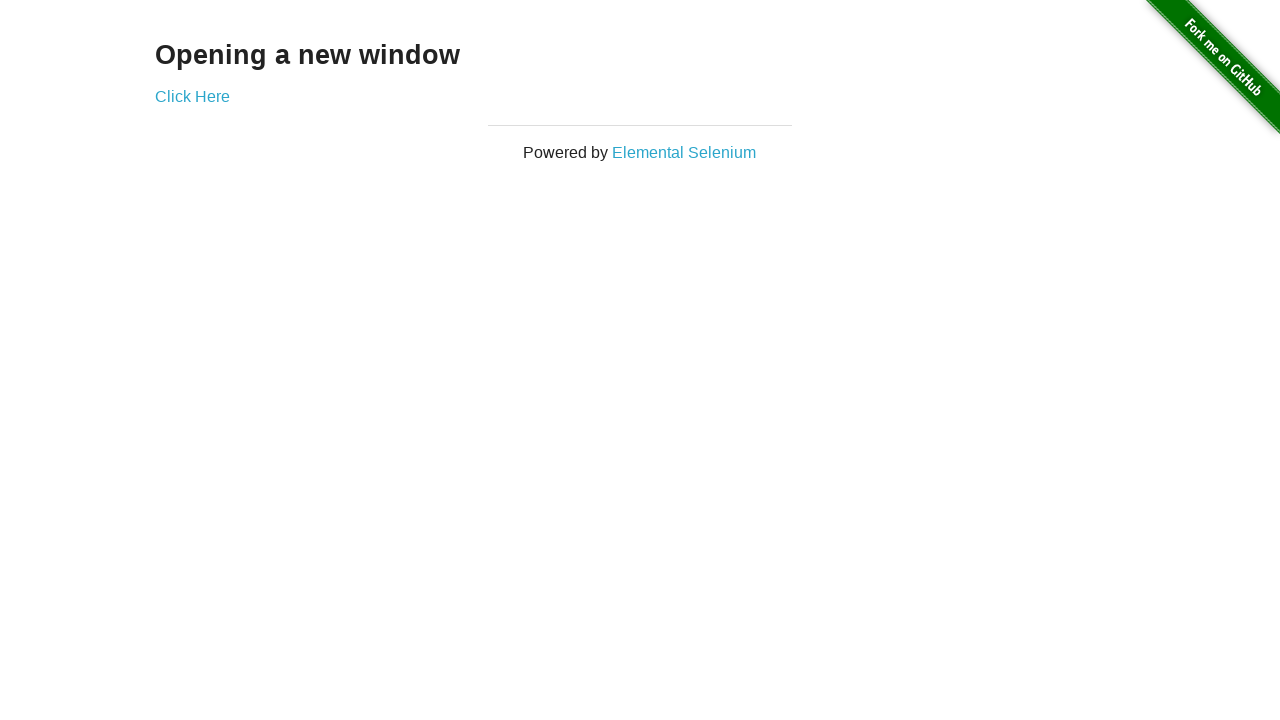

Stored reference to initial window
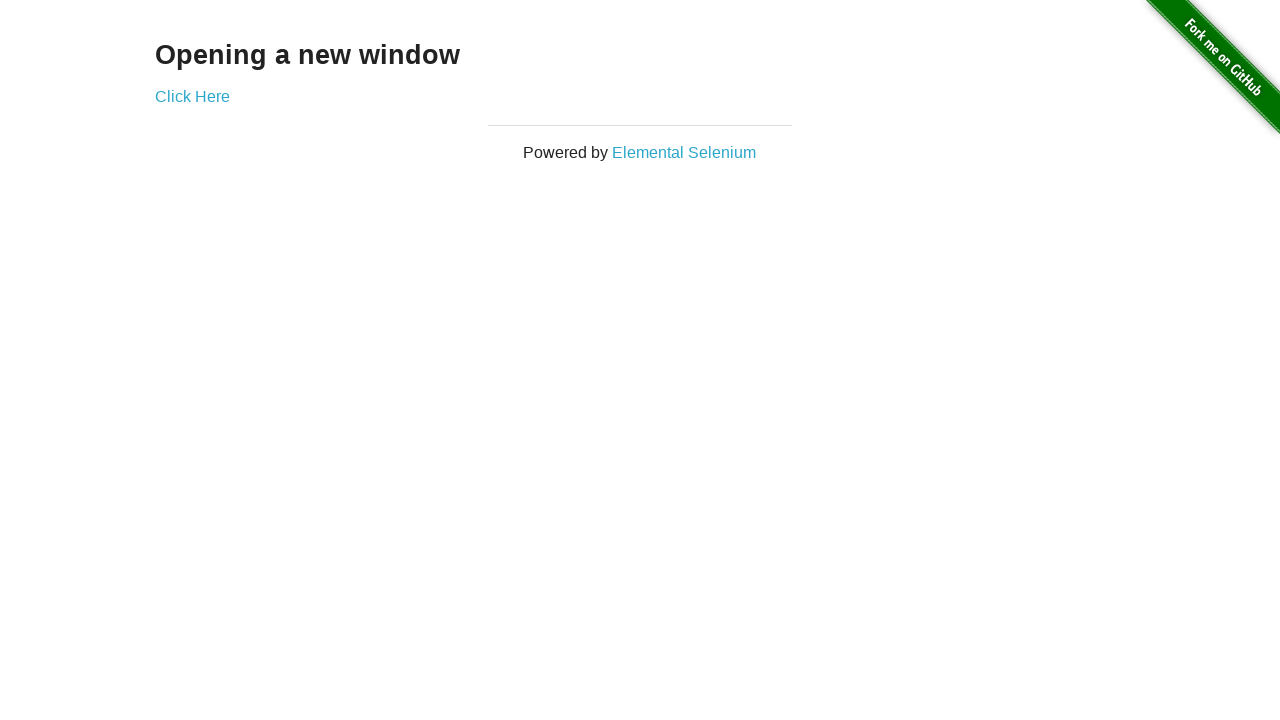

Verified h3 text content is 'Opening a new window'
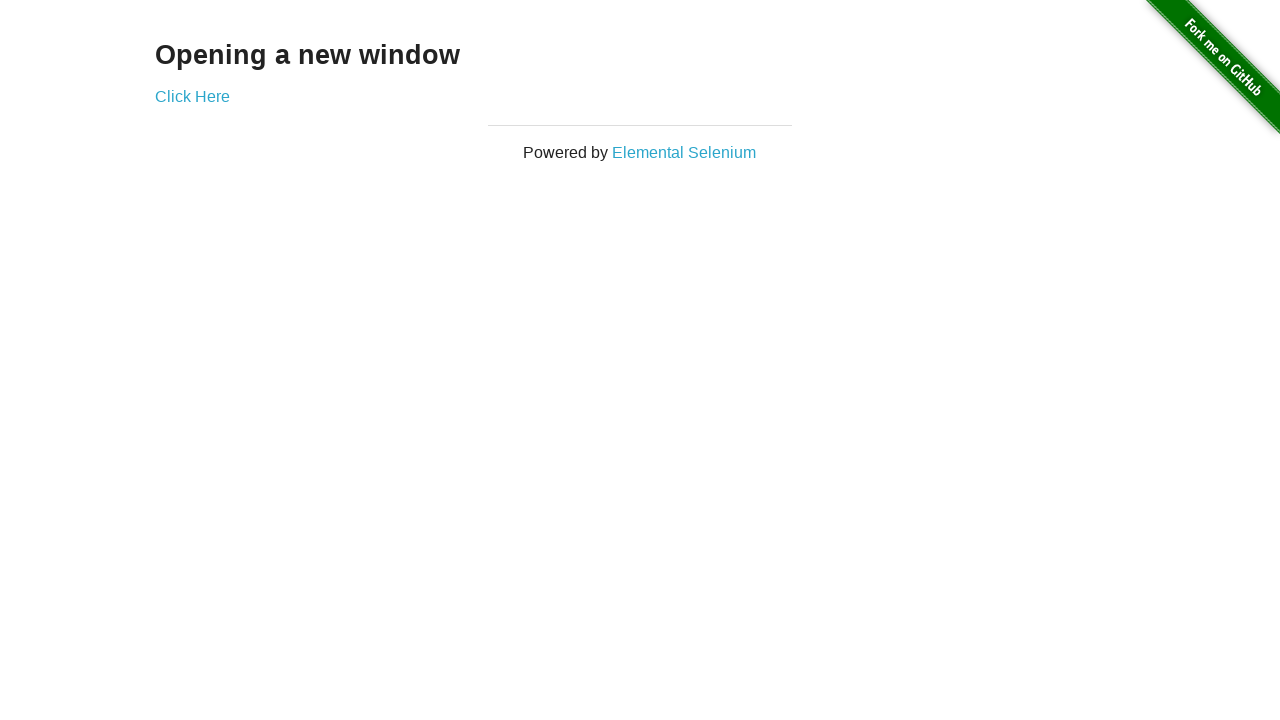

Verified initial page title is 'The Internet'
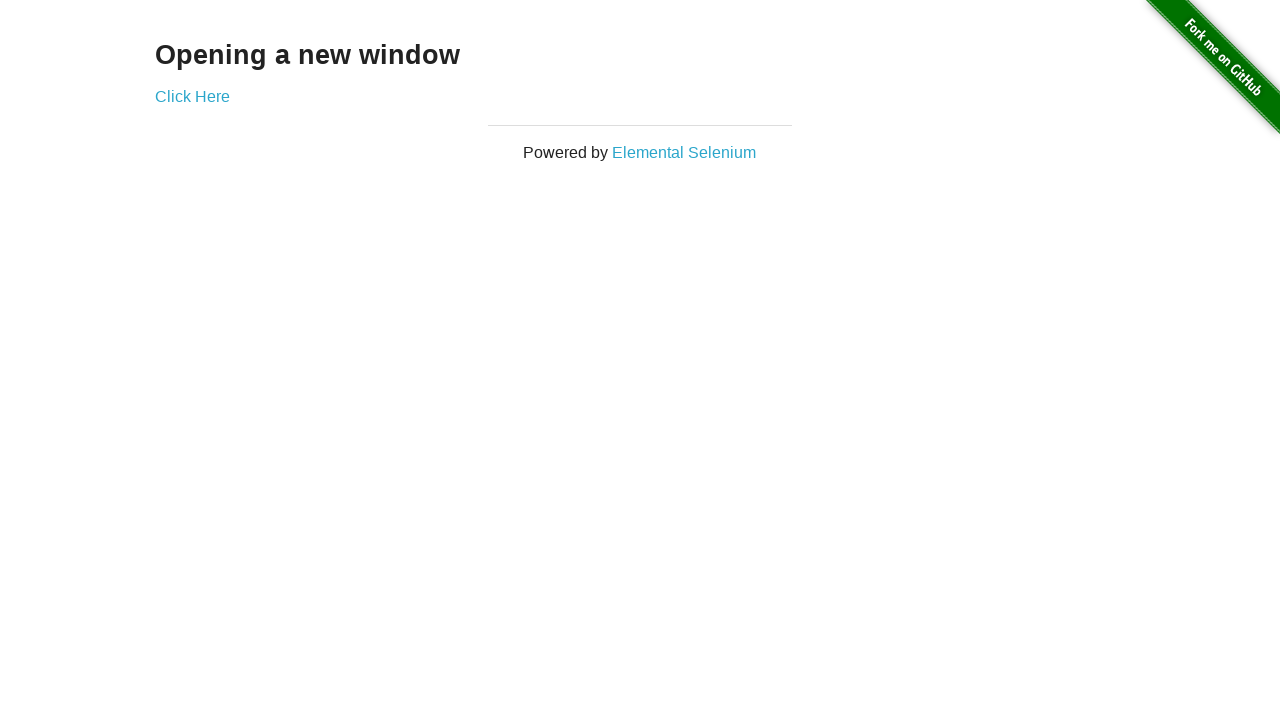

Clicked 'Click Here' link to open new window at (192, 96) on text=Click Here
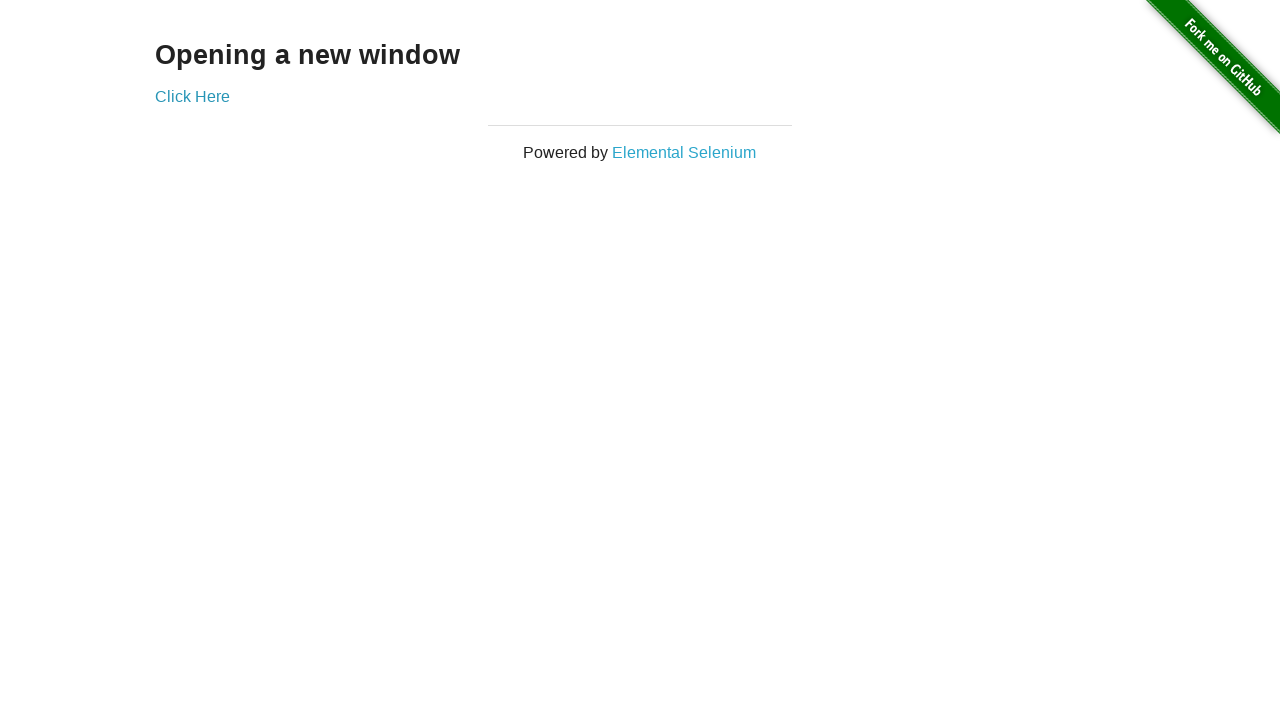

New window opened and captured reference
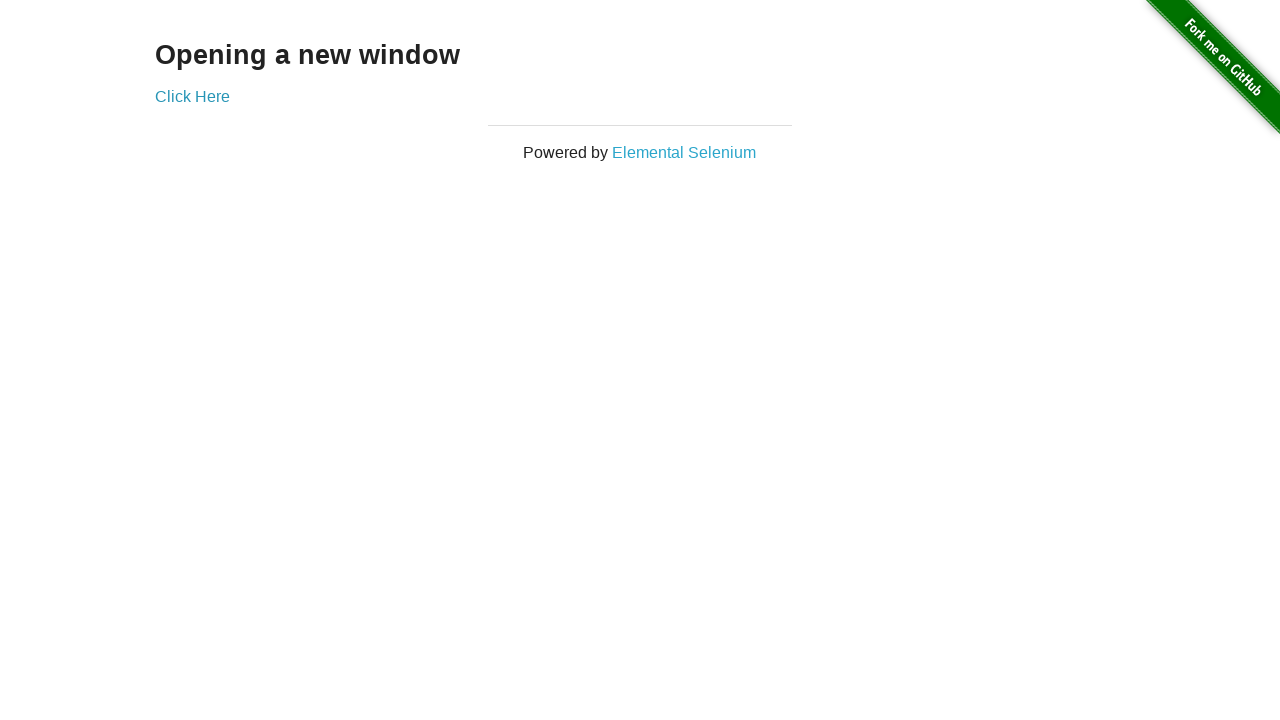

Verified new window title is 'New Window'
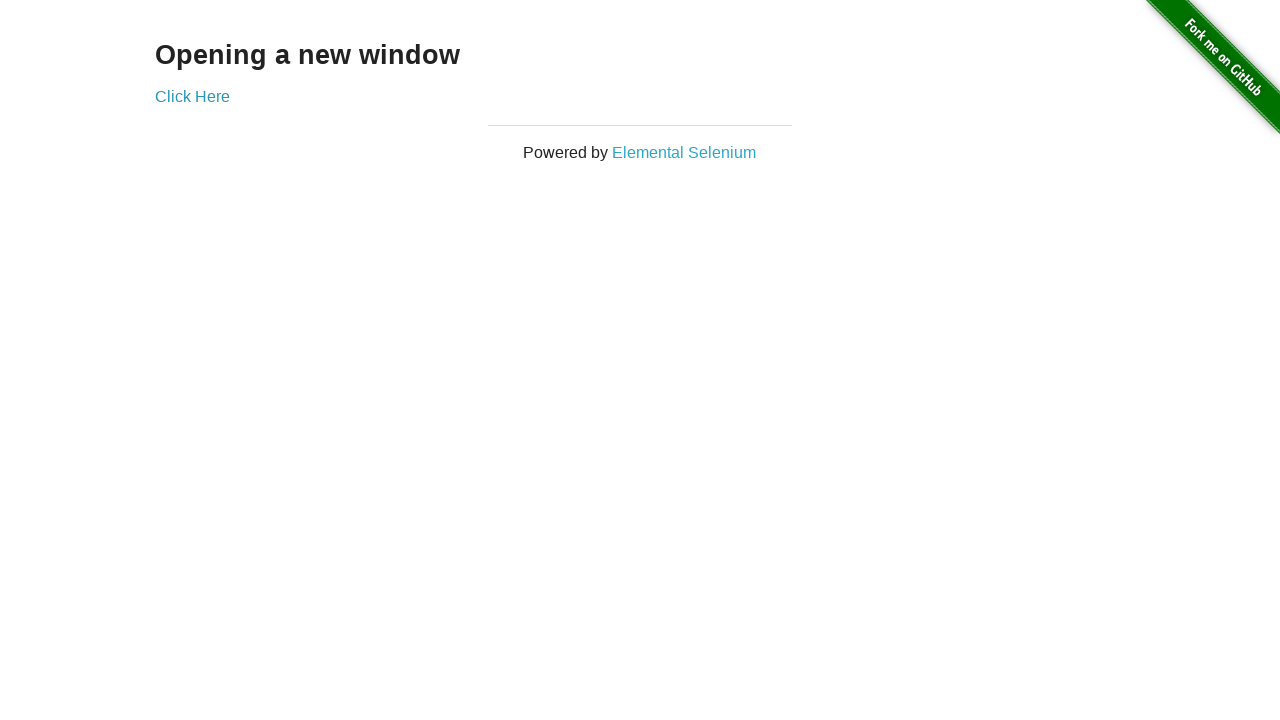

Verified h3 text content in new window is 'New Window'
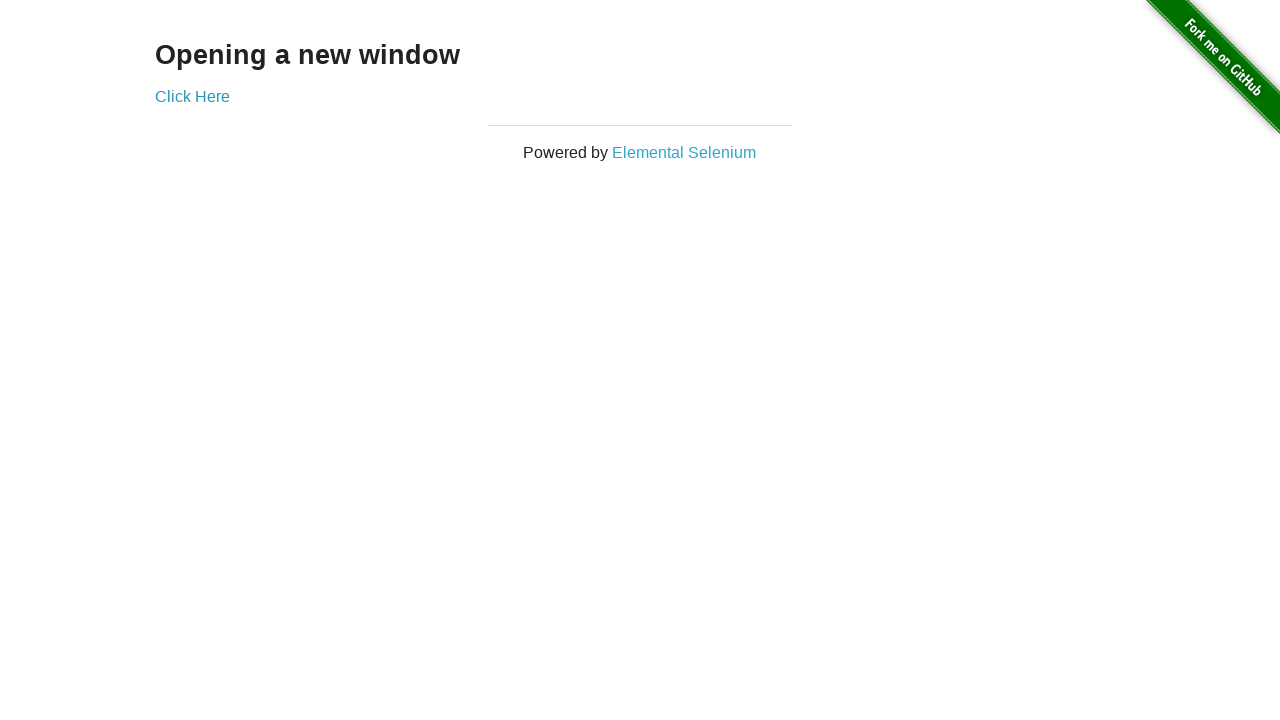

Switched back to initial window
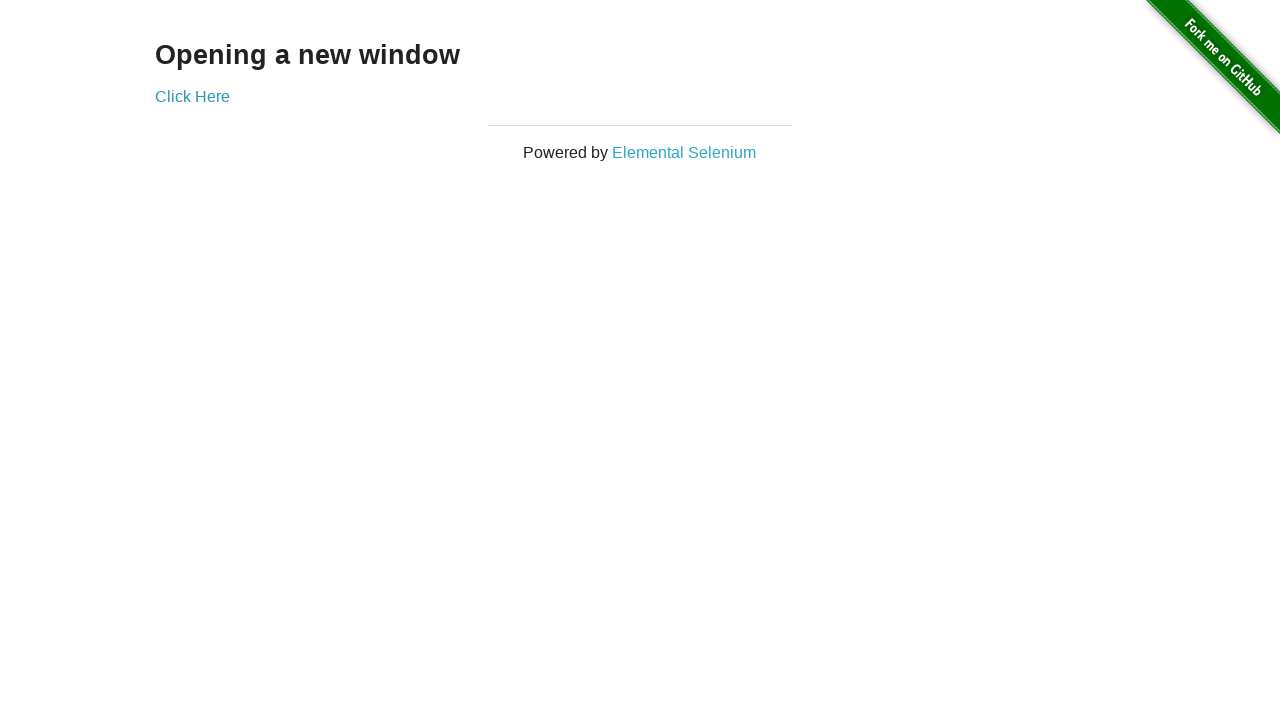

Verified initial window title is still 'The Internet'
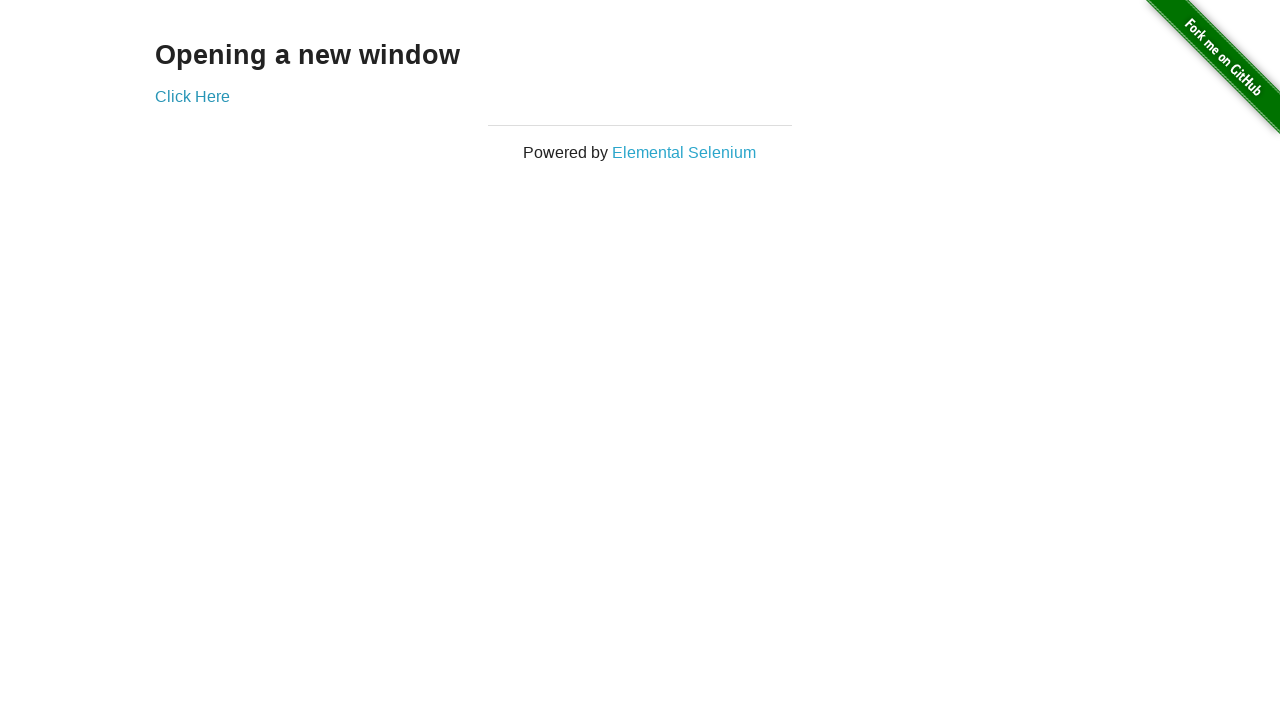

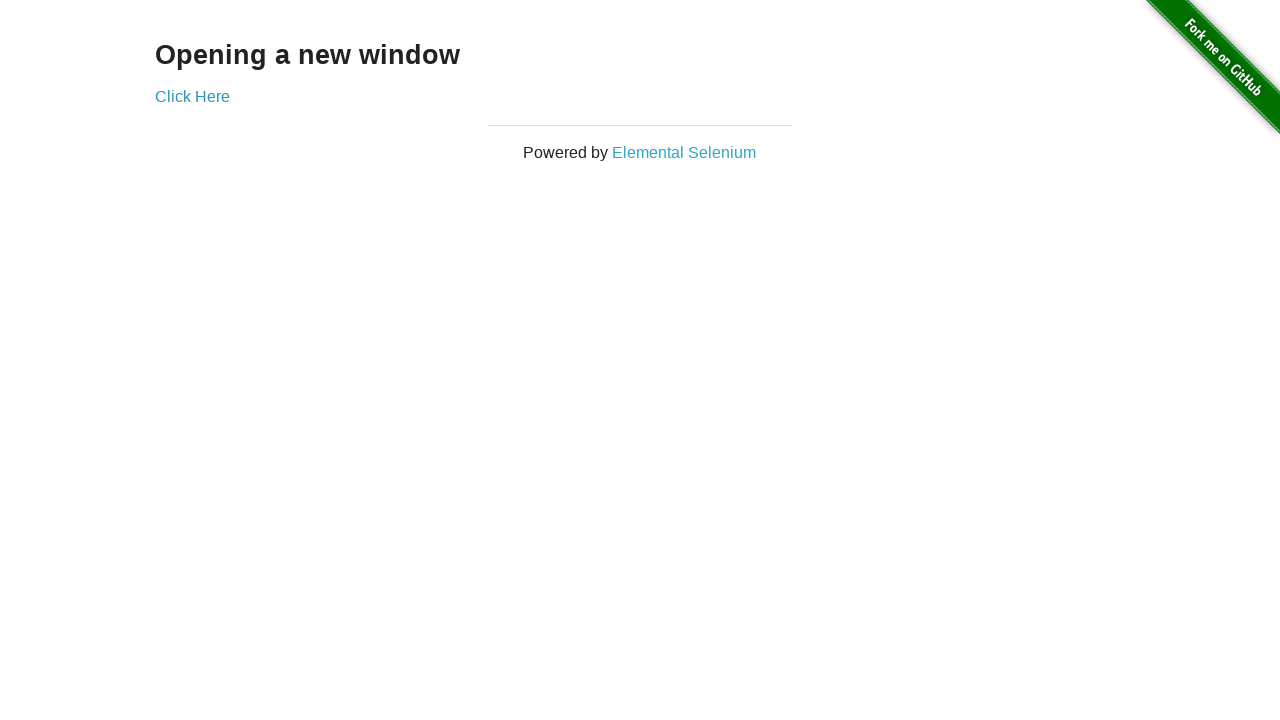